Tests file download functionality by clicking on a download link for a JAR file and waiting for the download to complete.

Starting URL: https://testcenter.techproeducation.com/index.php?page=file-download

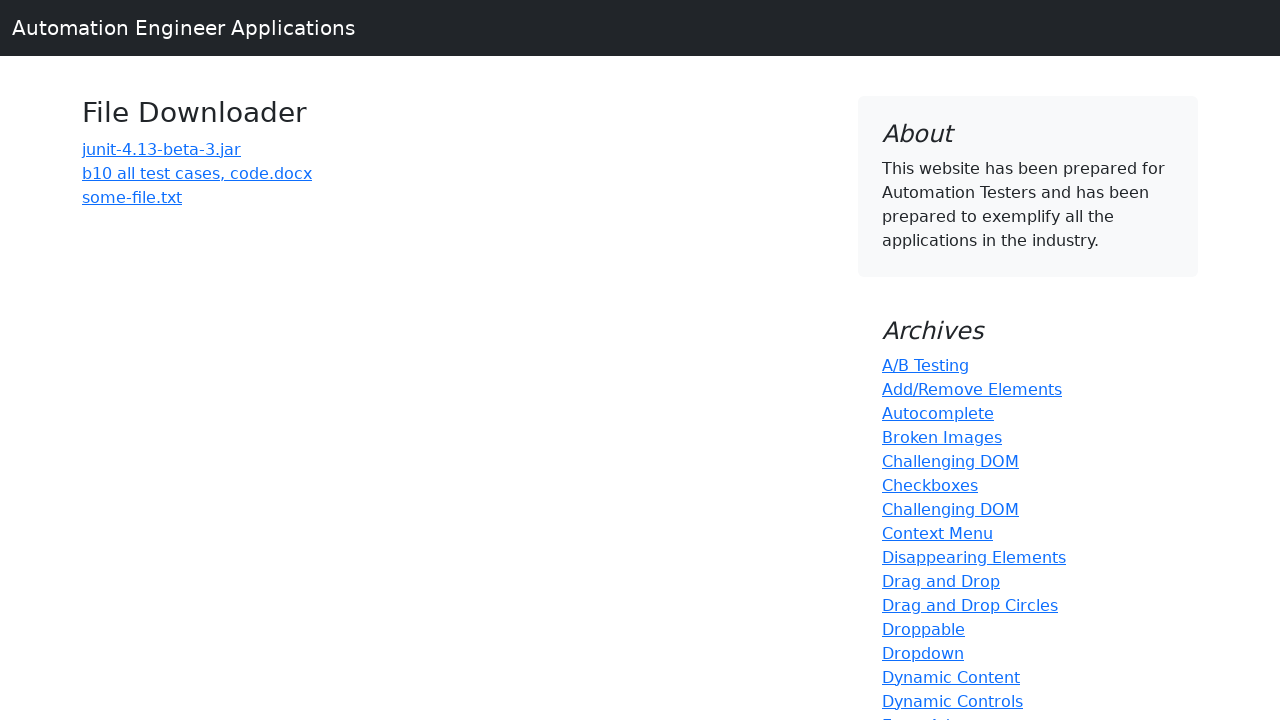

Navigated to file download test page
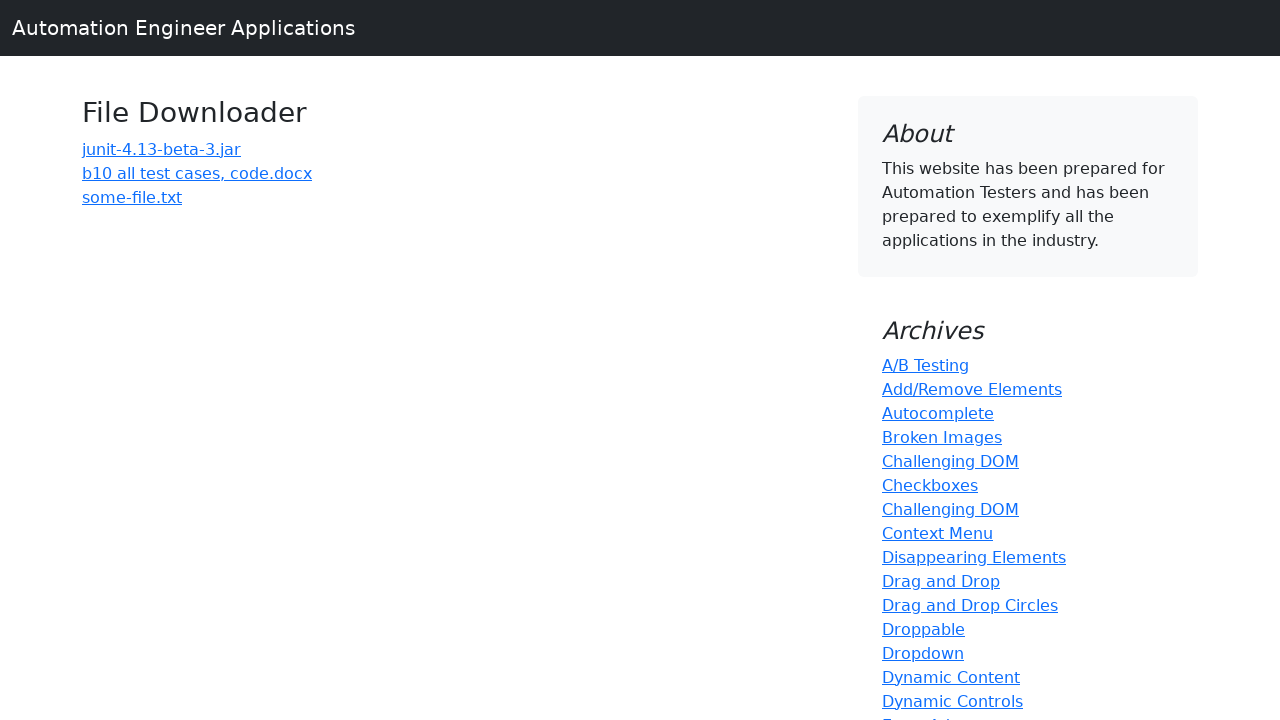

Clicked download link for junit-4.13-beta-3.jar at (162, 149) on a:text('junit-4.13-beta-3.jar')
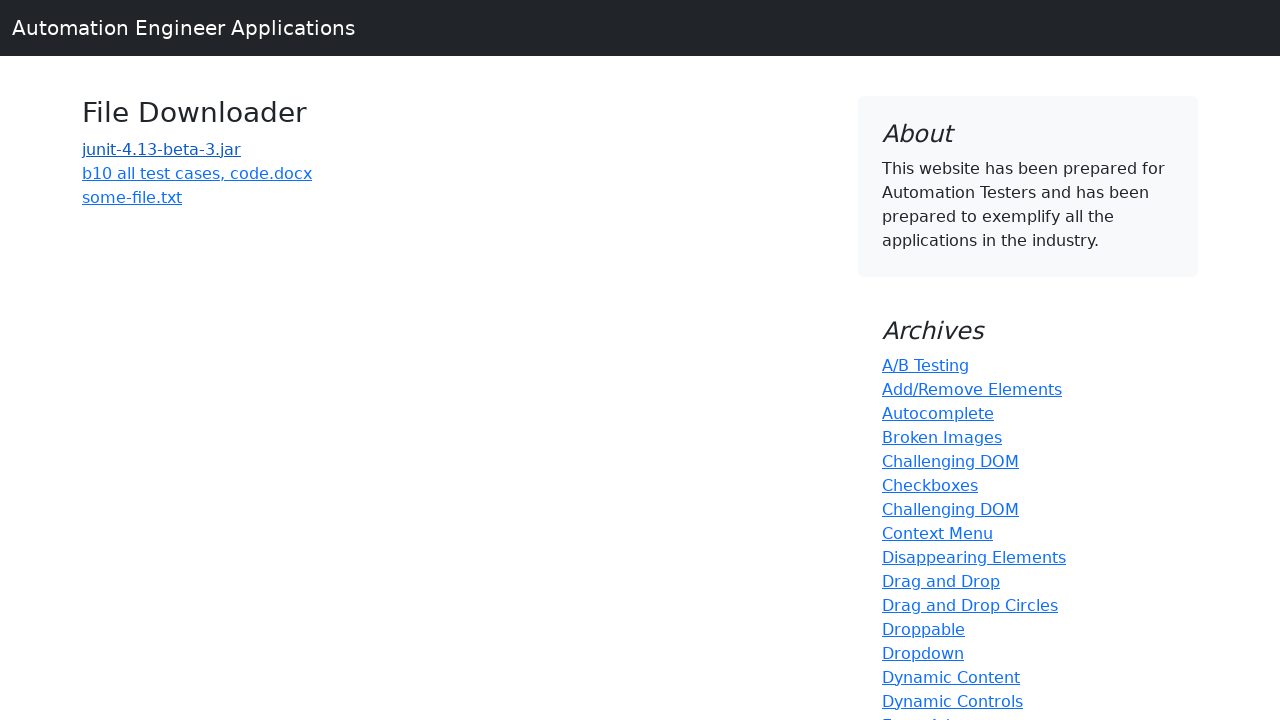

Download completed and file object obtained
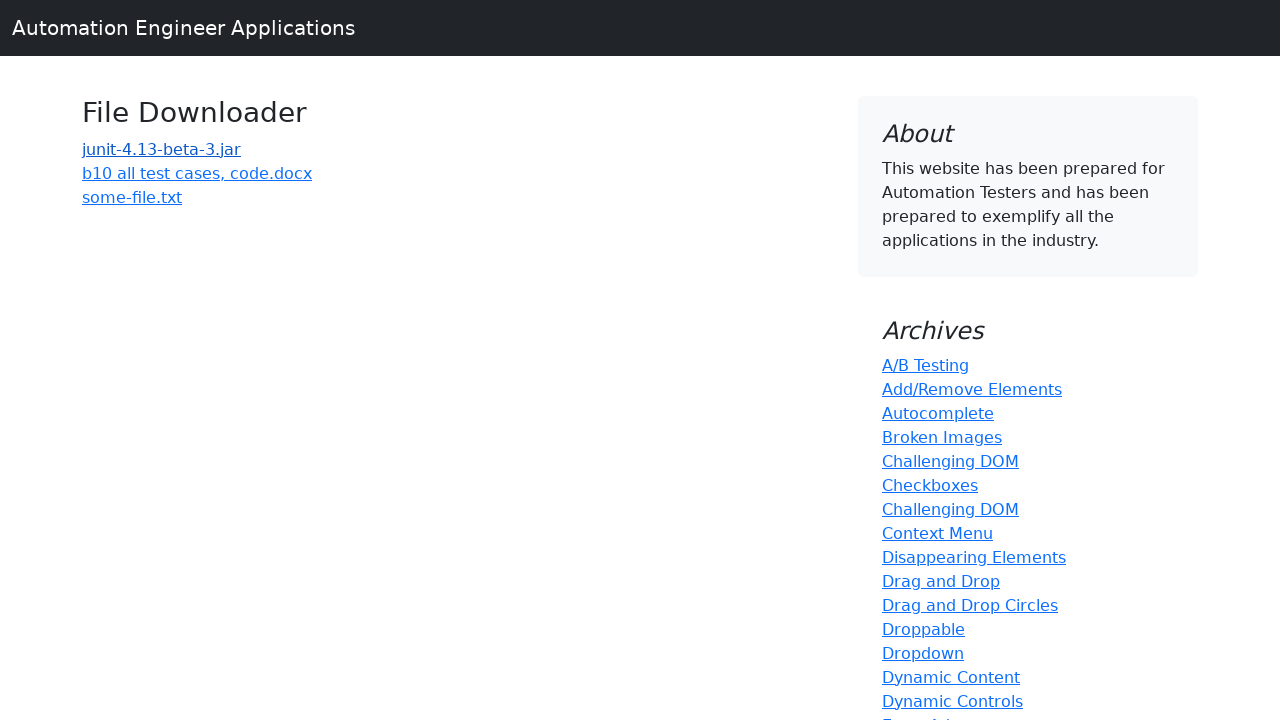

Verified downloaded filename matches expected: junit-4.13-beta-3.jar
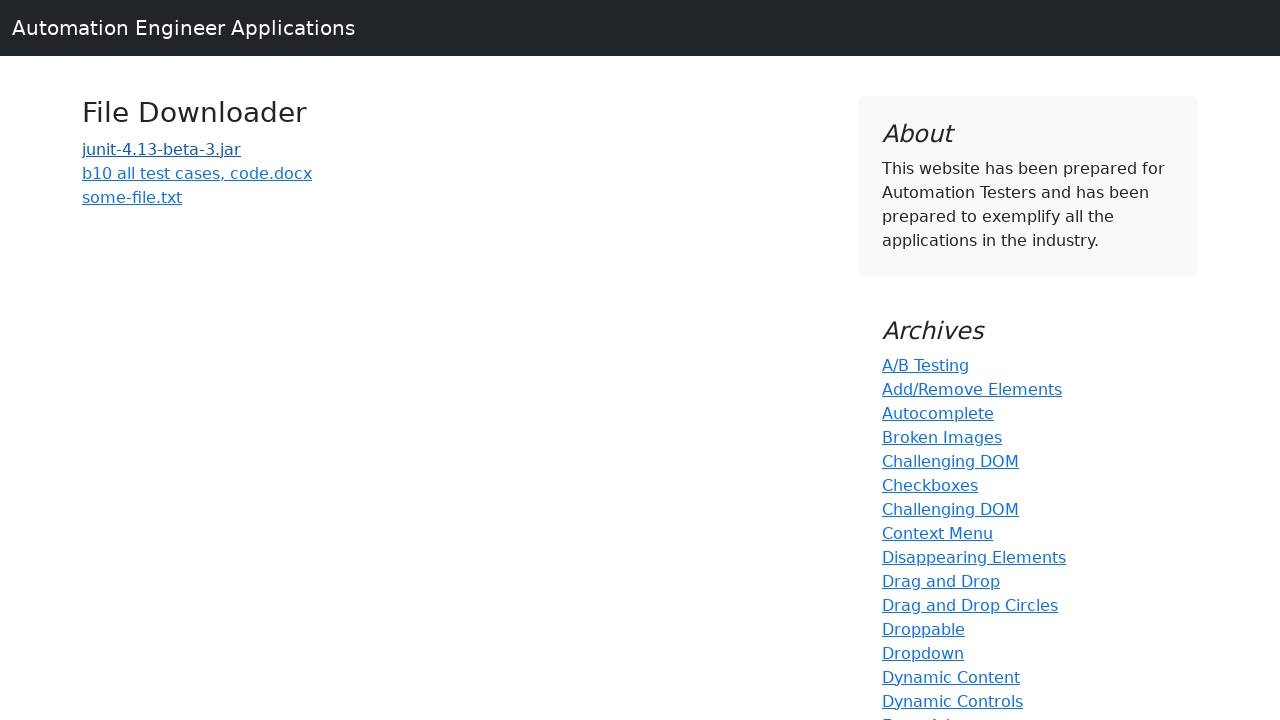

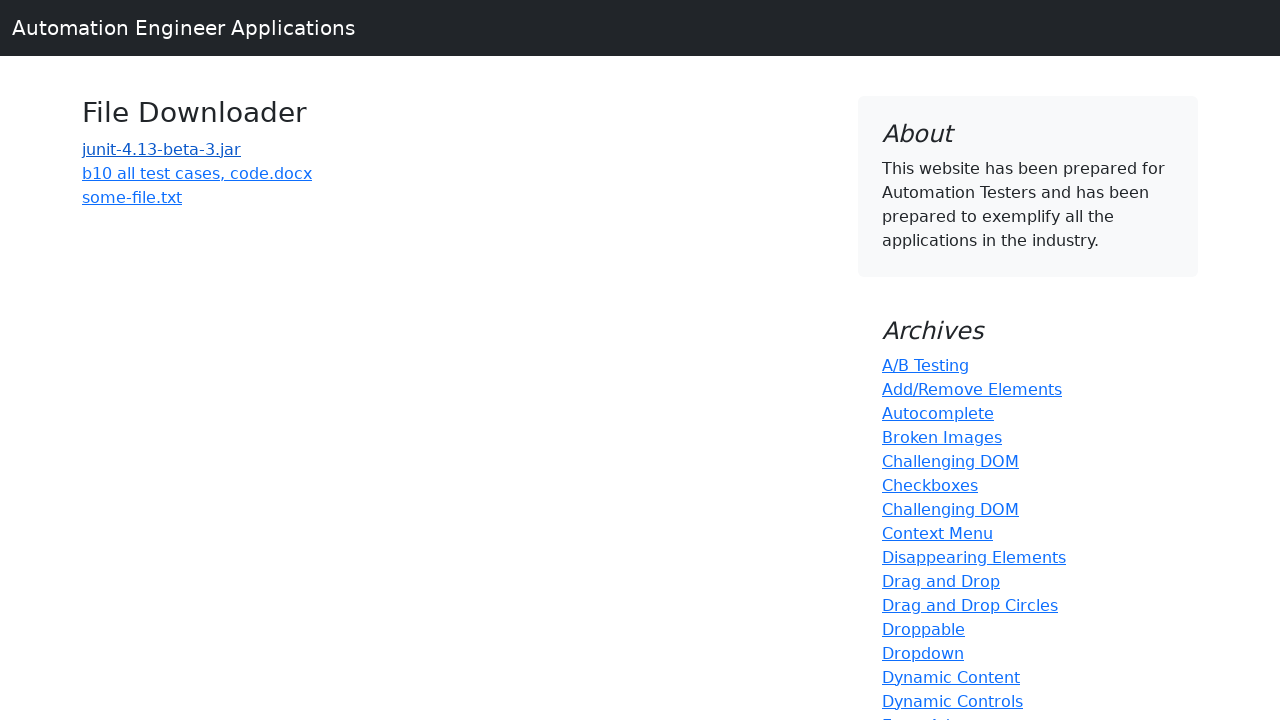